Tests the shopping cart functionality on demoblaze.com by adding multiple phone products (iPhone, Nexus 6, Nokia Lumia) to cart, removing one item, and completing the checkout process with order details.

Starting URL: https://www.demoblaze.com/index.html

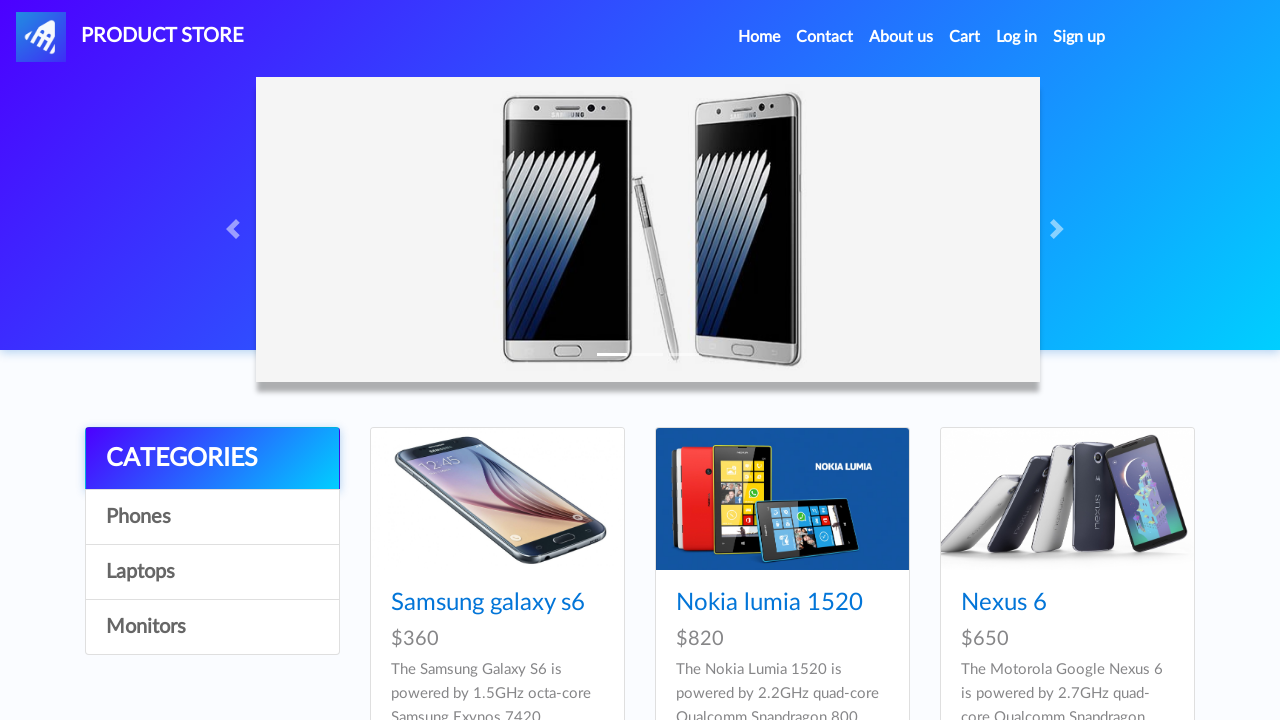

Clicked on iPhone 6 32gb product at (752, 361) on a:has-text('Iphone 6 32gb')
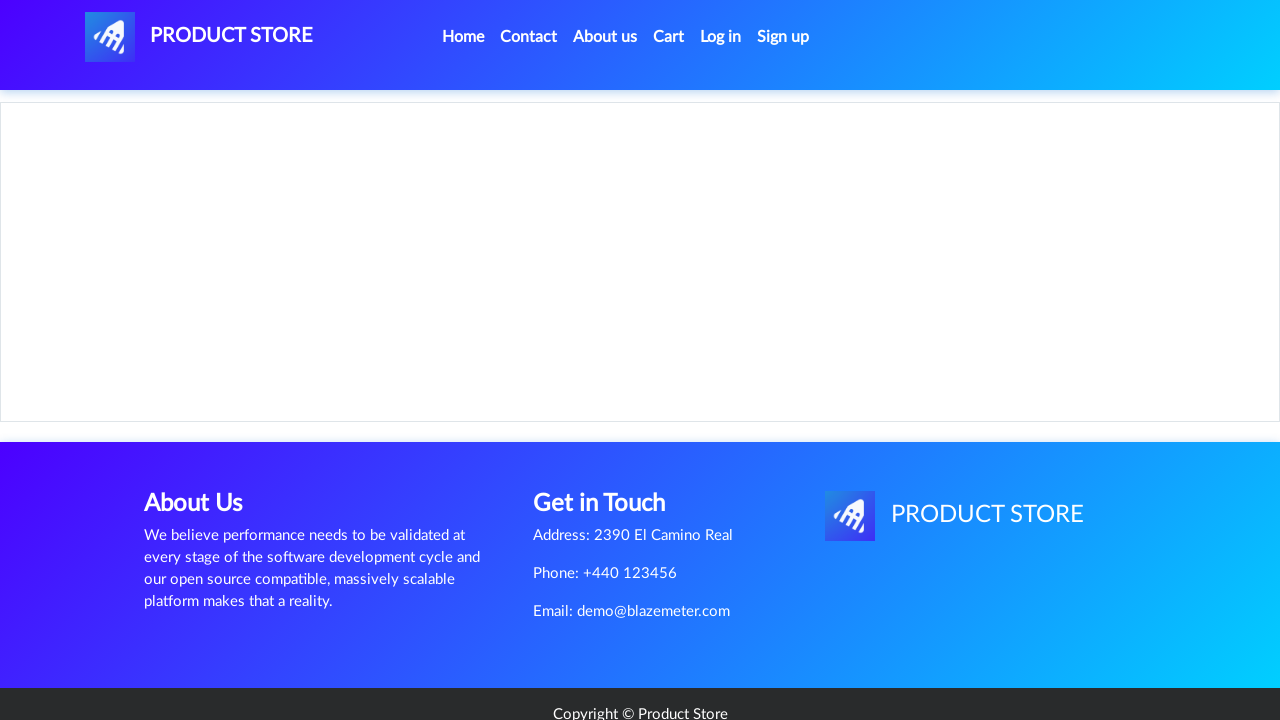

Add to cart button appeared for iPhone 6 32gb
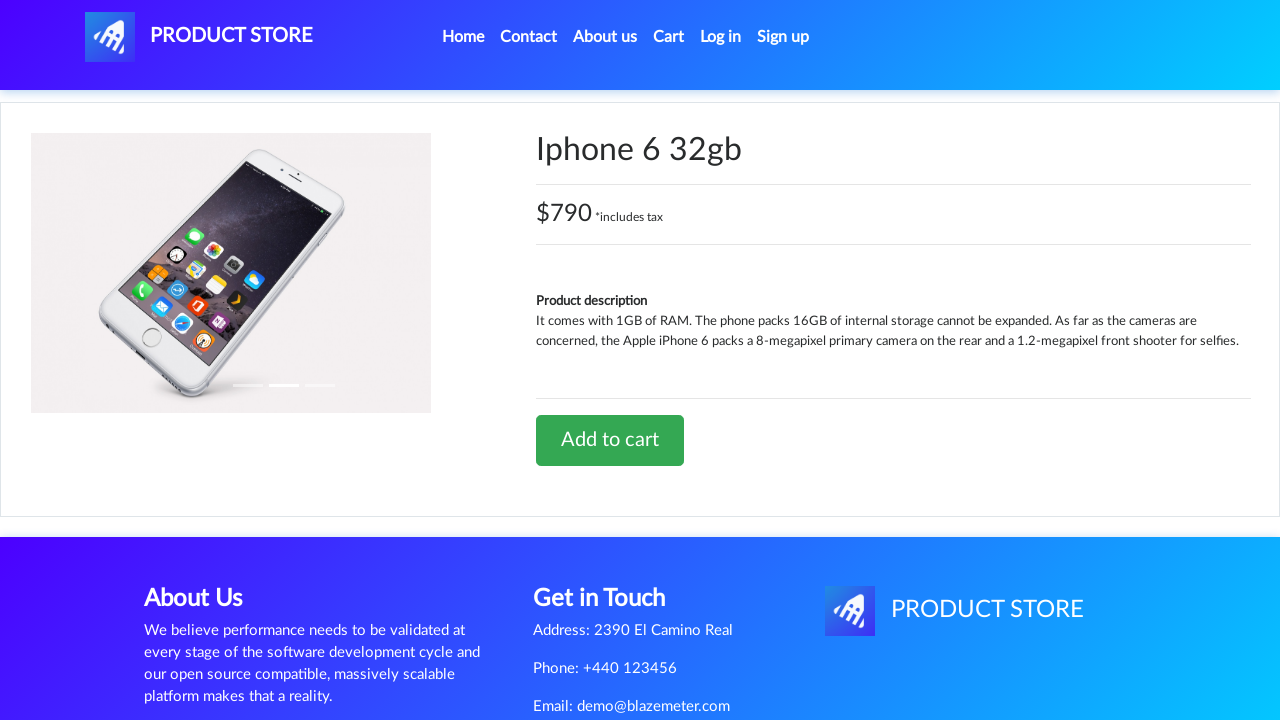

Clicked Add to cart button for iPhone 6 32gb at (610, 440) on a:has-text('Add to cart')
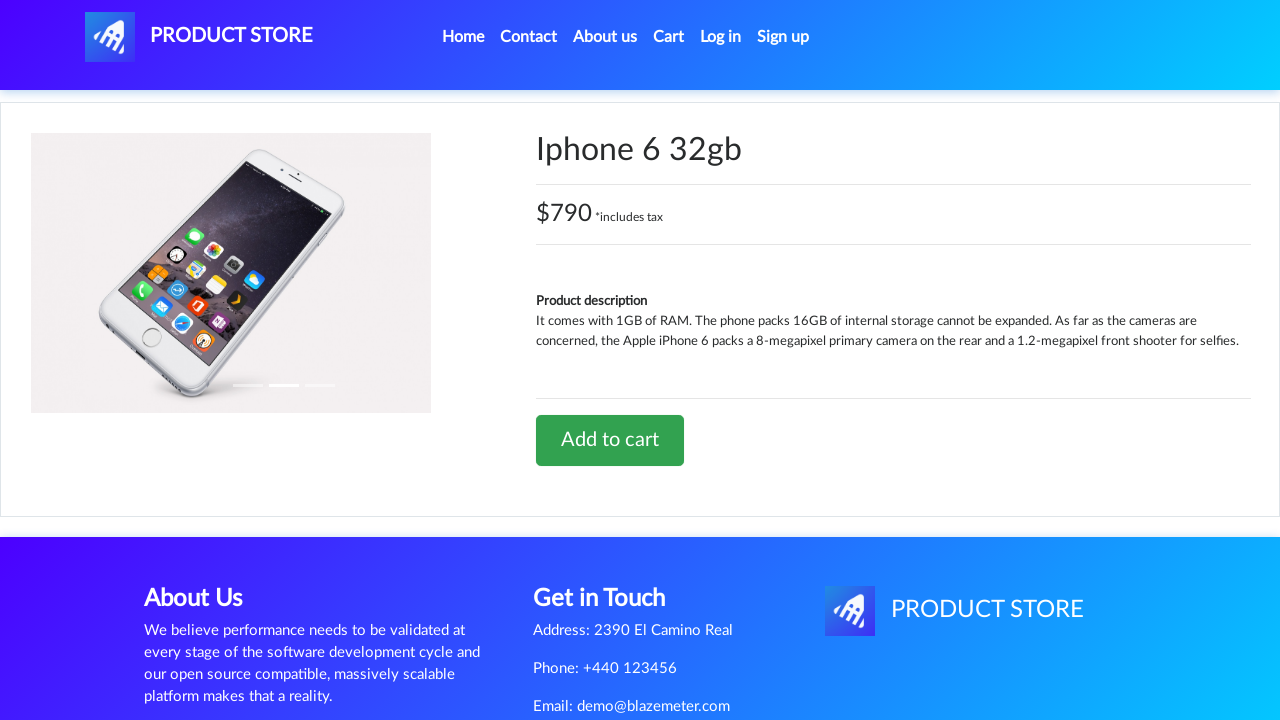

Waited for dialog confirmation
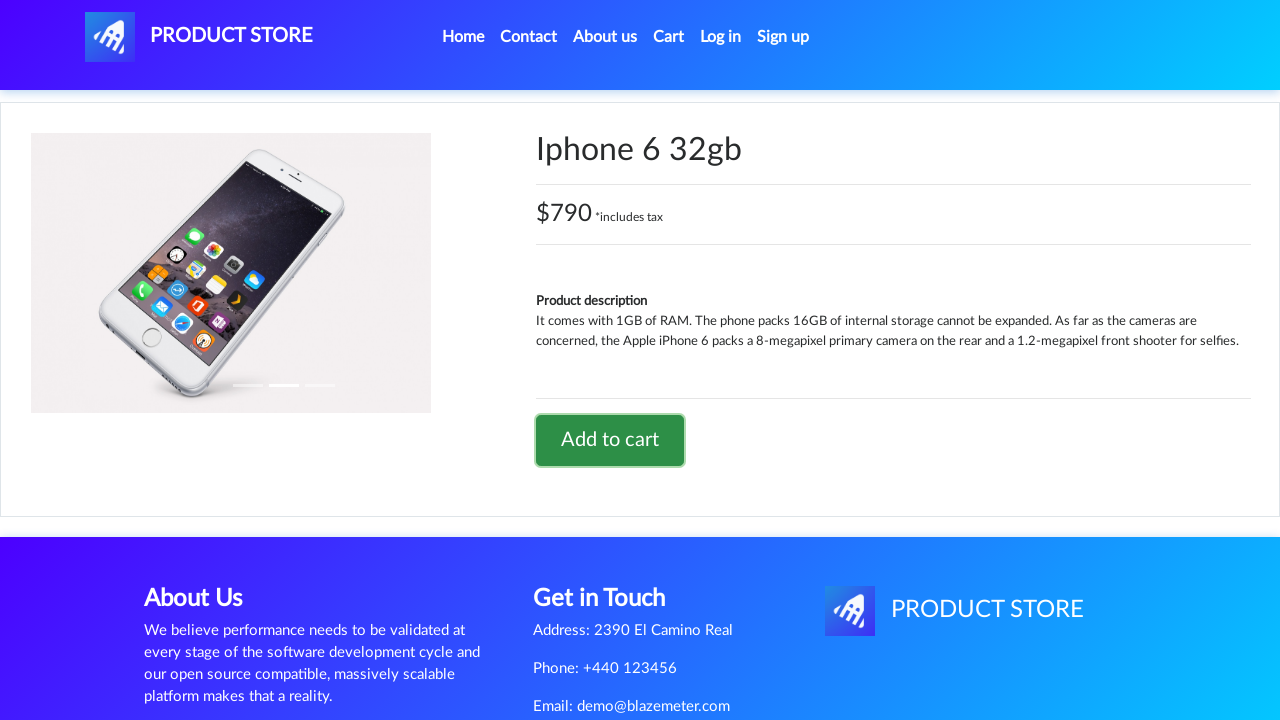

Accepted dialog confirmation for iPhone 6 32gb
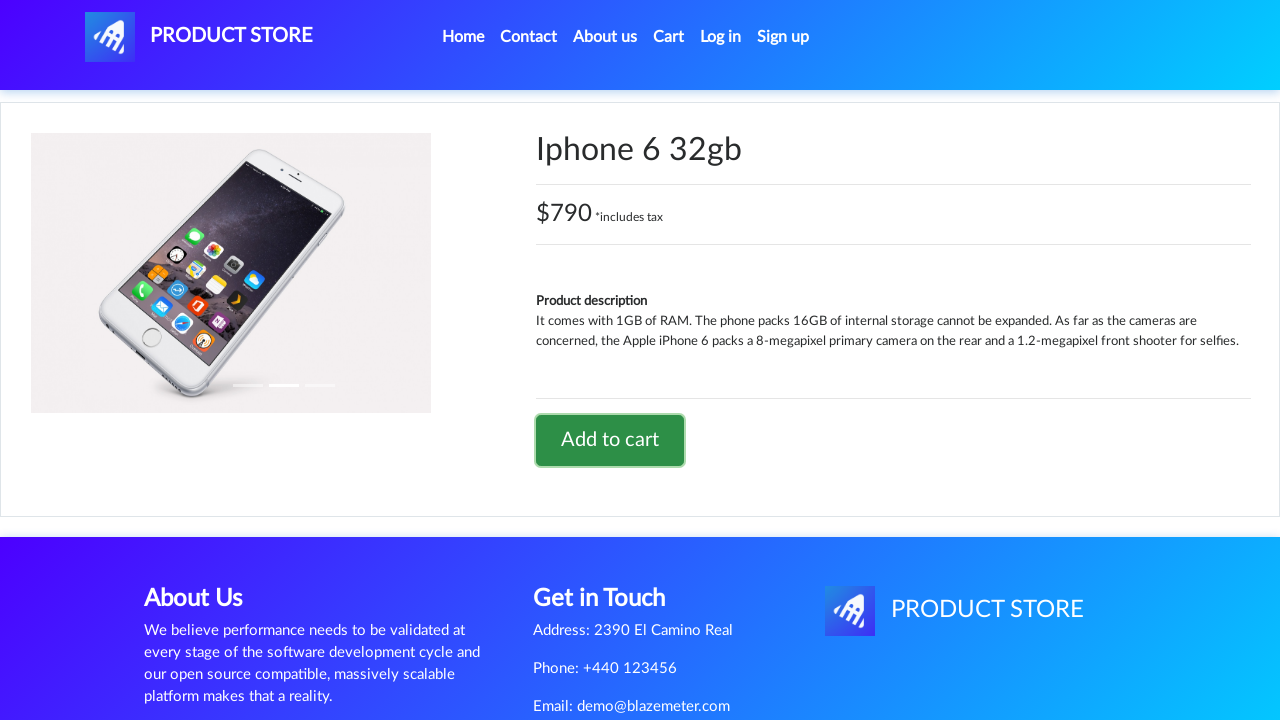

Clicked home navigation link at (463, 37) on li.nav-item.active a.nav-link
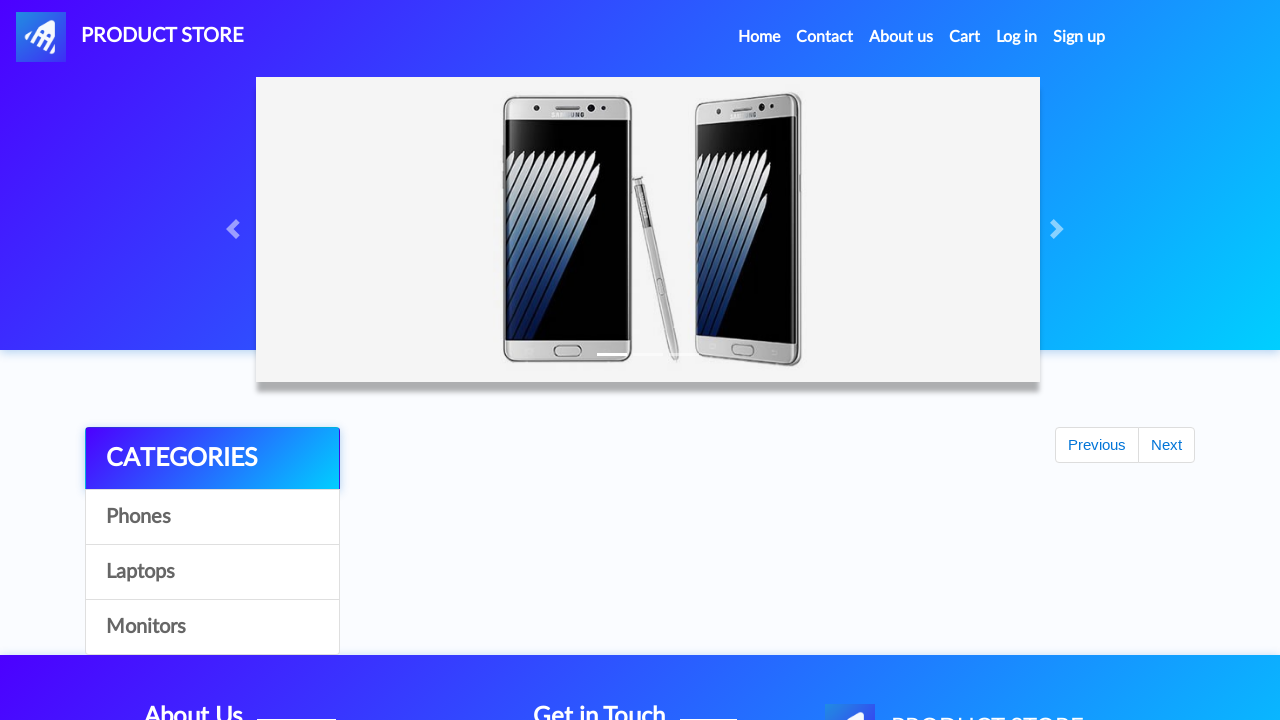

Home page loaded
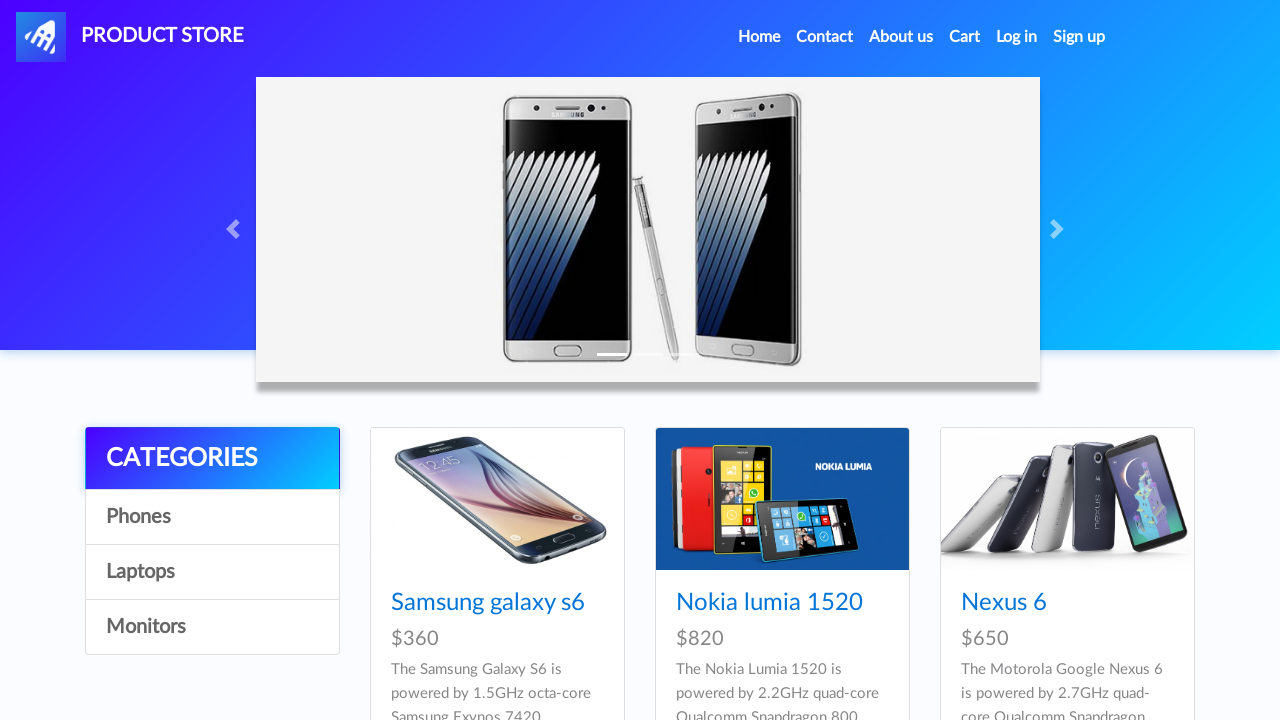

Clicked on Nexus 6 product at (1004, 603) on a:has-text('Nexus 6')
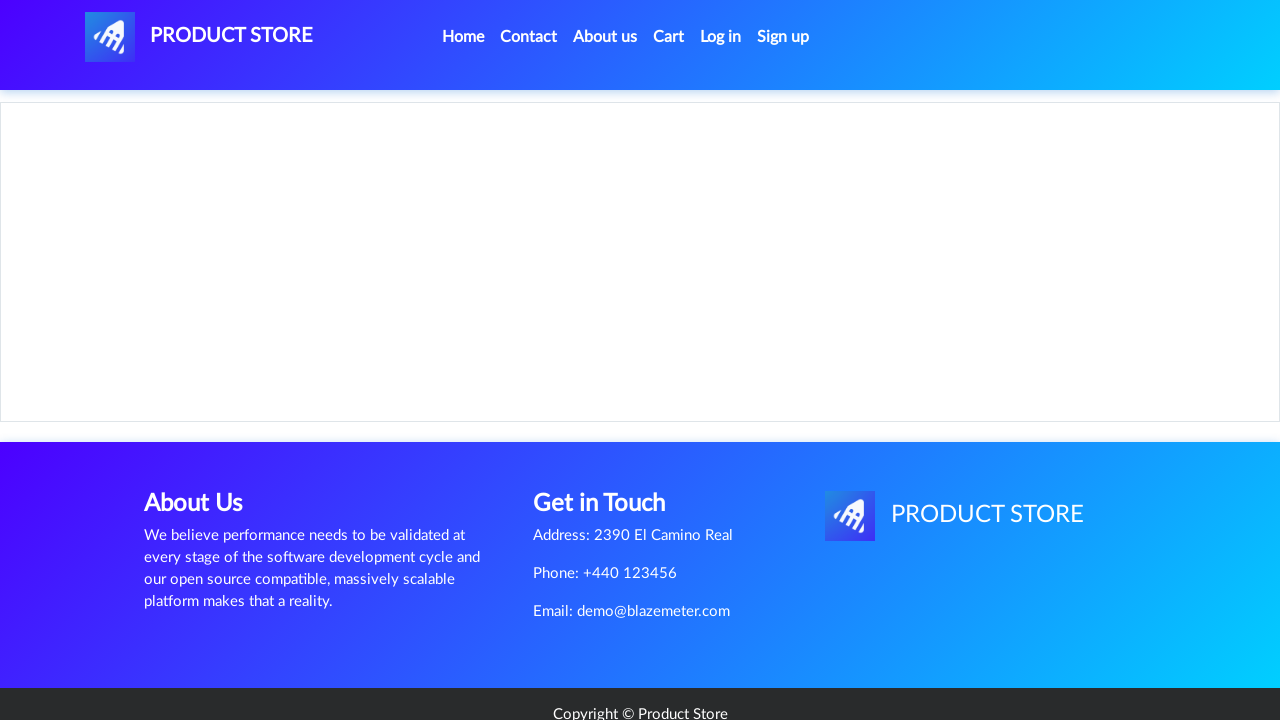

Add to cart button appeared for Nexus 6
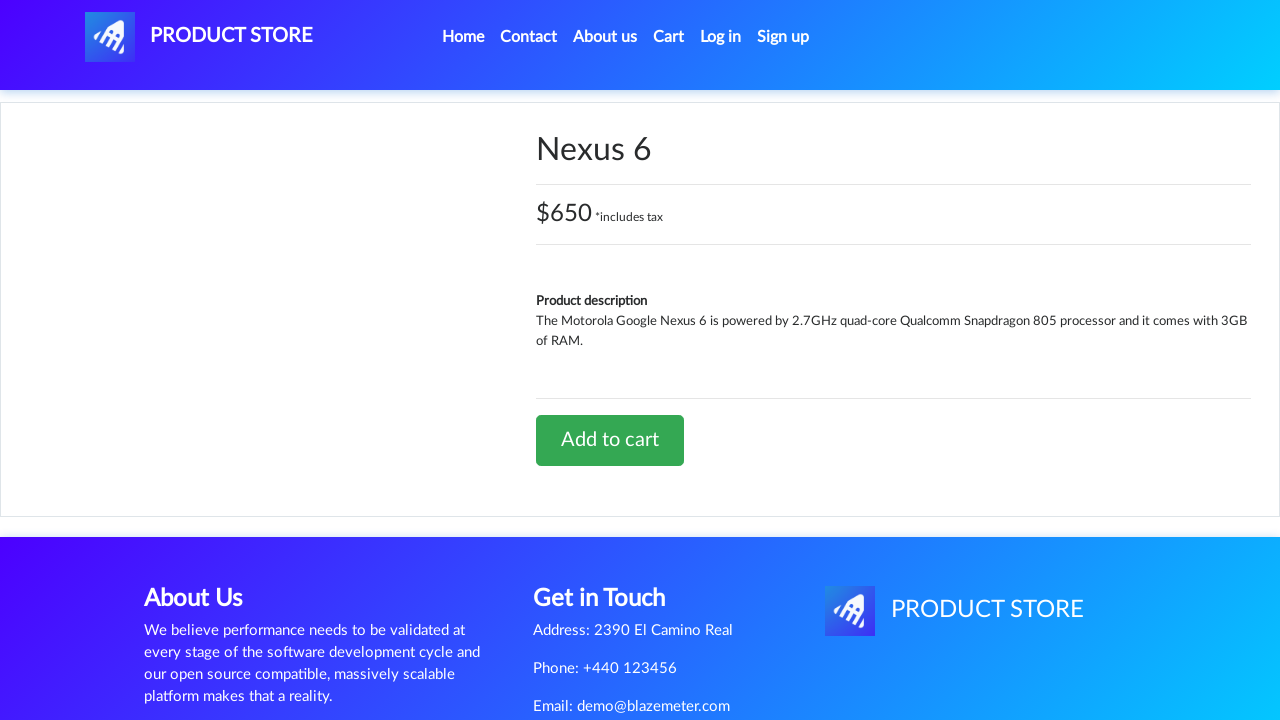

Clicked Add to cart button for Nexus 6 at (610, 440) on a:has-text('Add to cart')
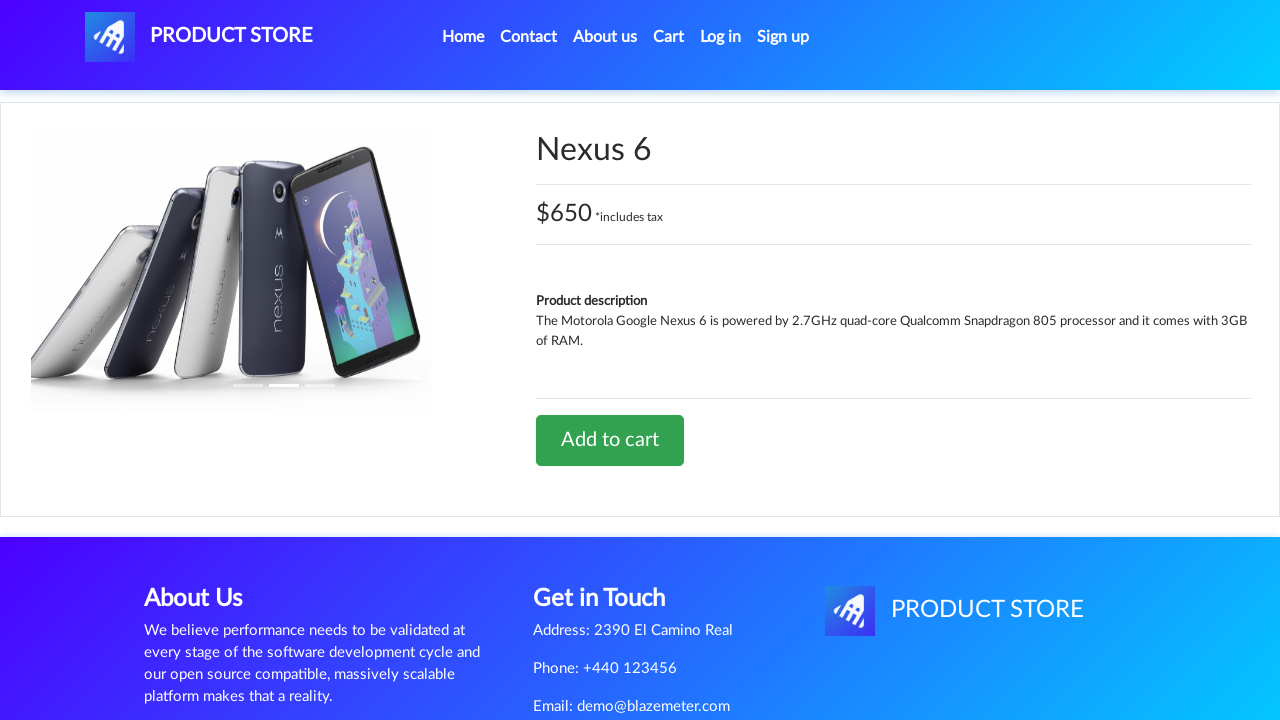

Waited for dialog confirmation
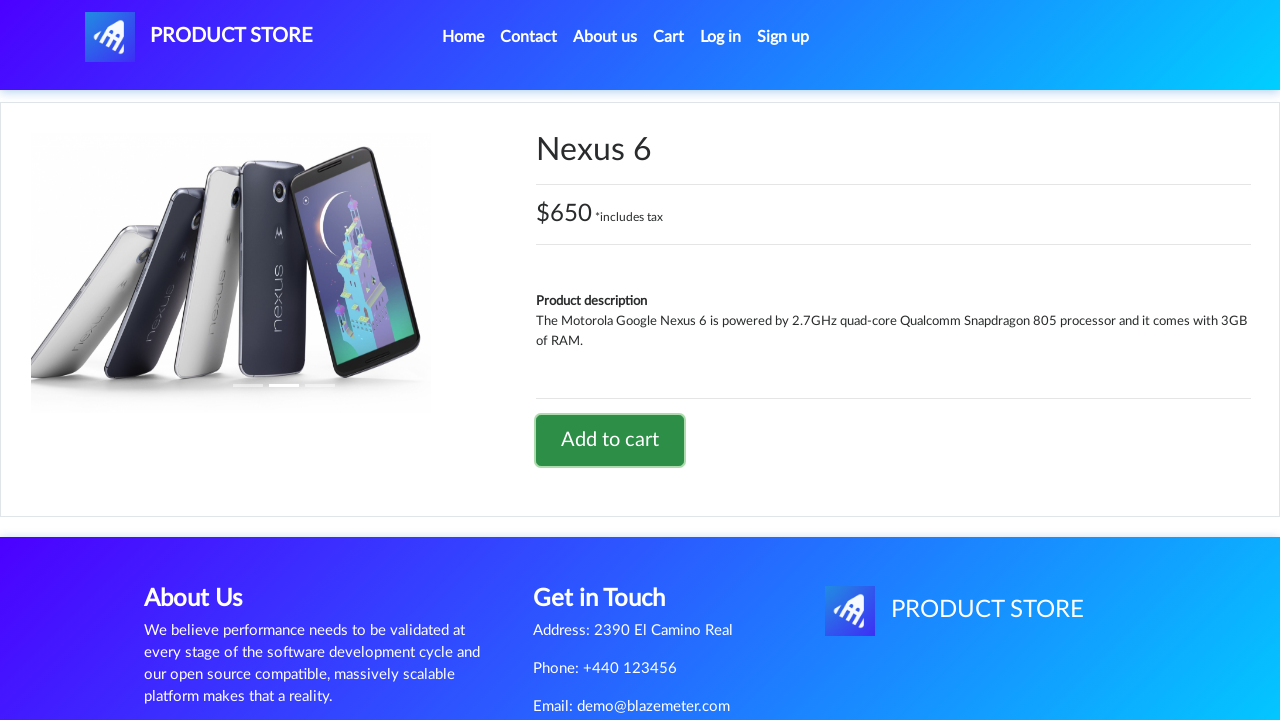

Clicked home navigation link at (463, 37) on li.nav-item.active a.nav-link
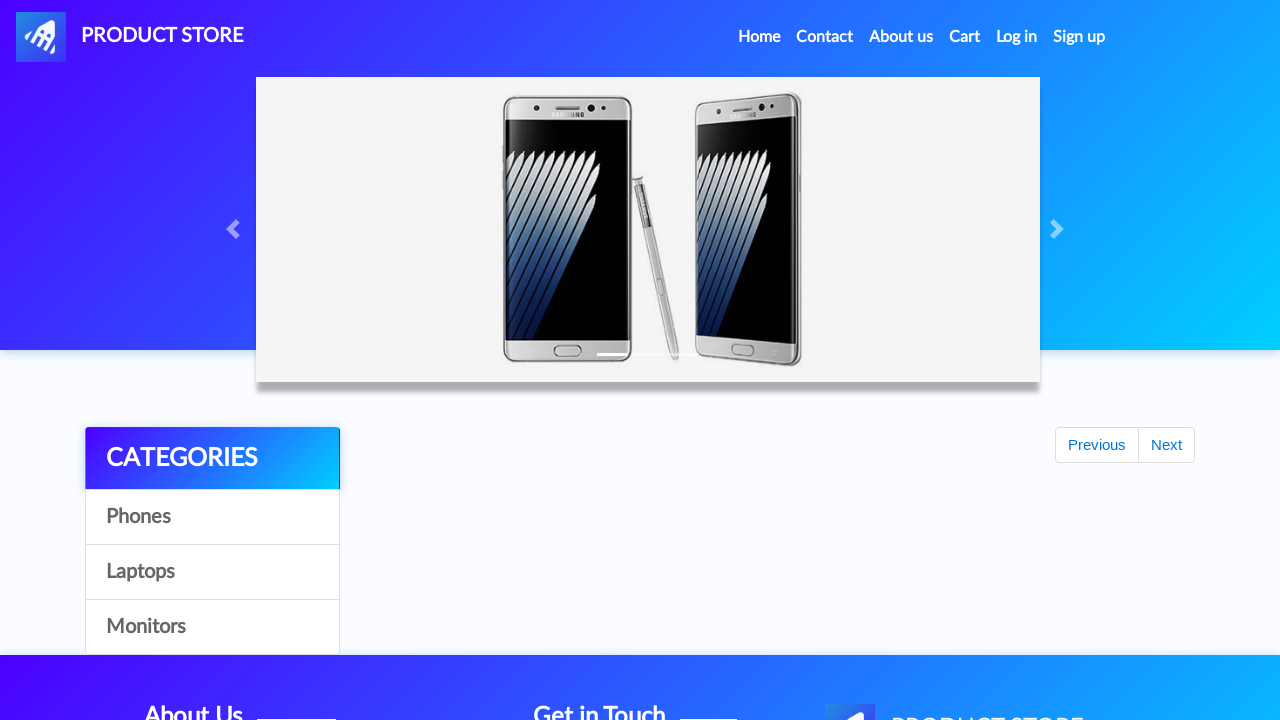

Home page loaded
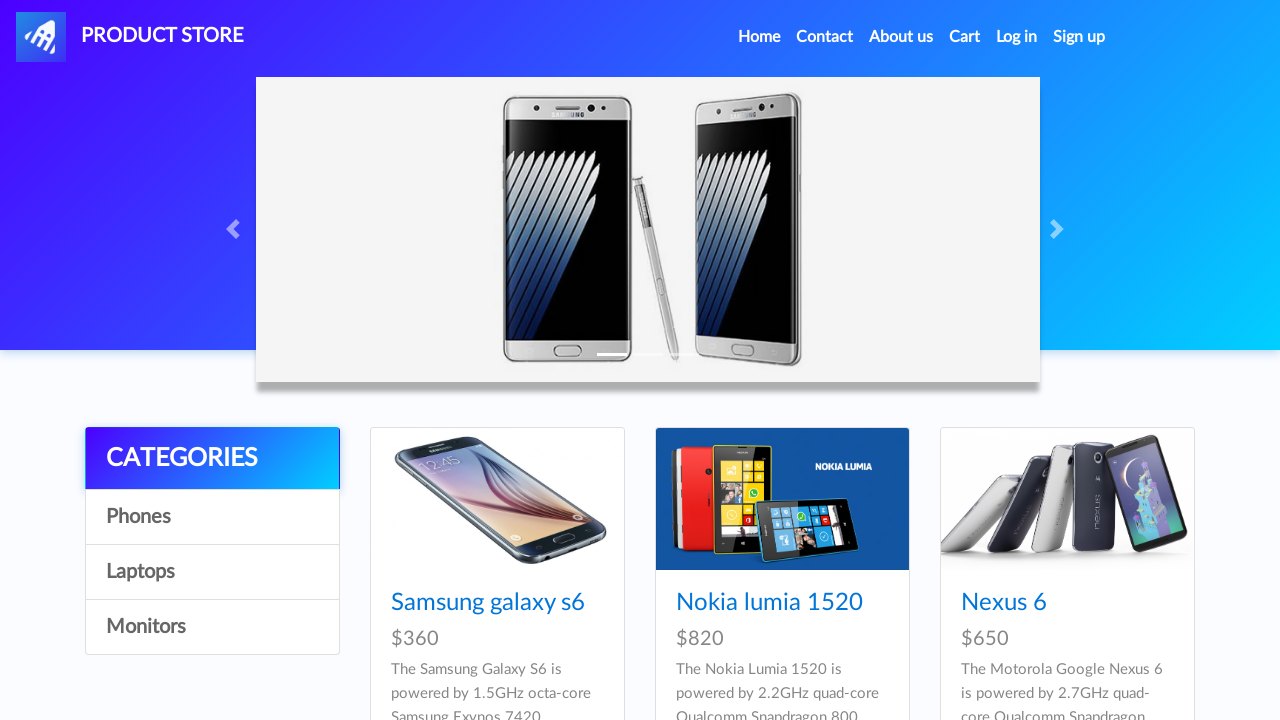

Clicked on Nokia Lumia 1520 product at (769, 603) on a:has-text('Nokia lumia 1520')
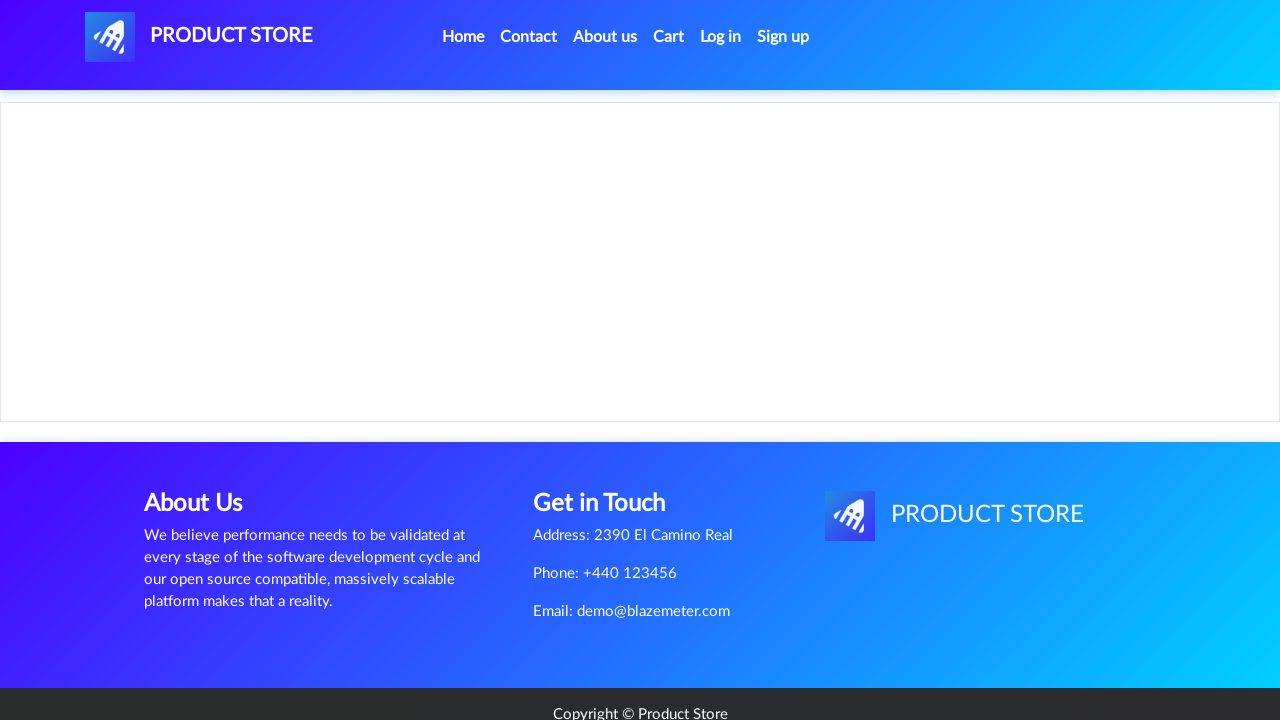

Add to cart button appeared for Nokia Lumia 1520
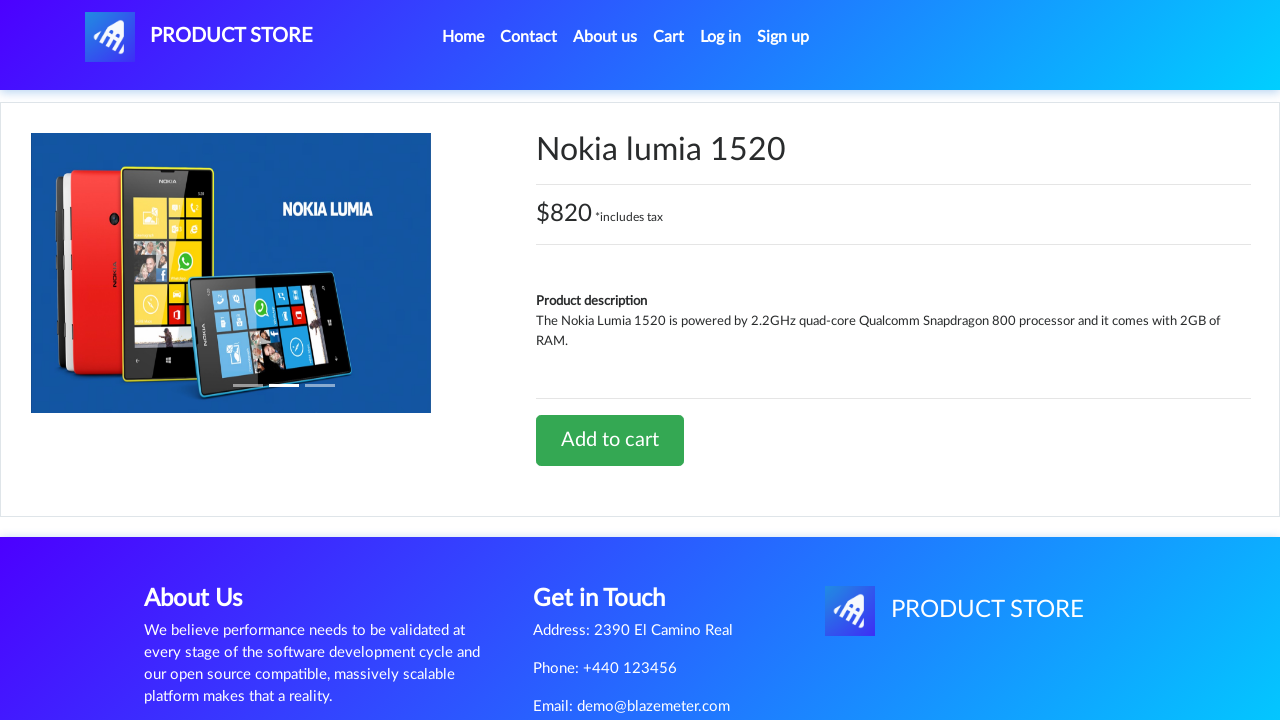

Clicked Add to cart button for Nokia Lumia 1520 at (610, 440) on a:has-text('Add to cart')
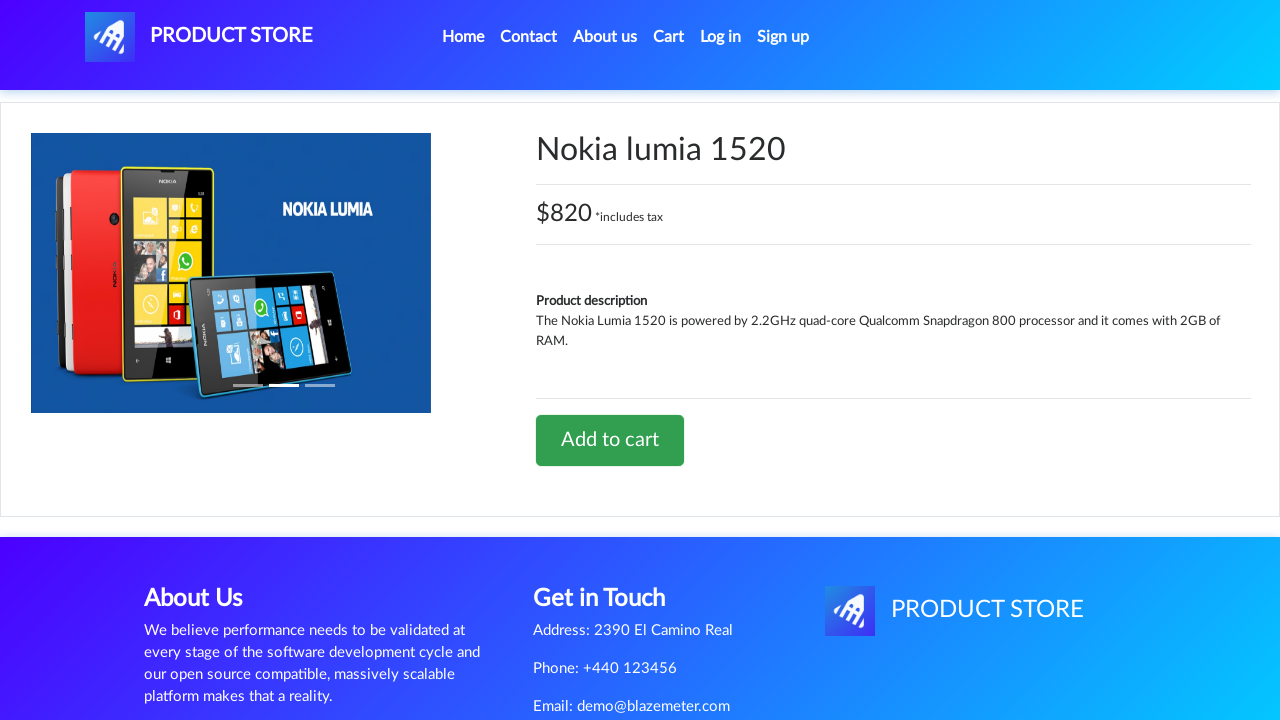

Waited for dialog confirmation
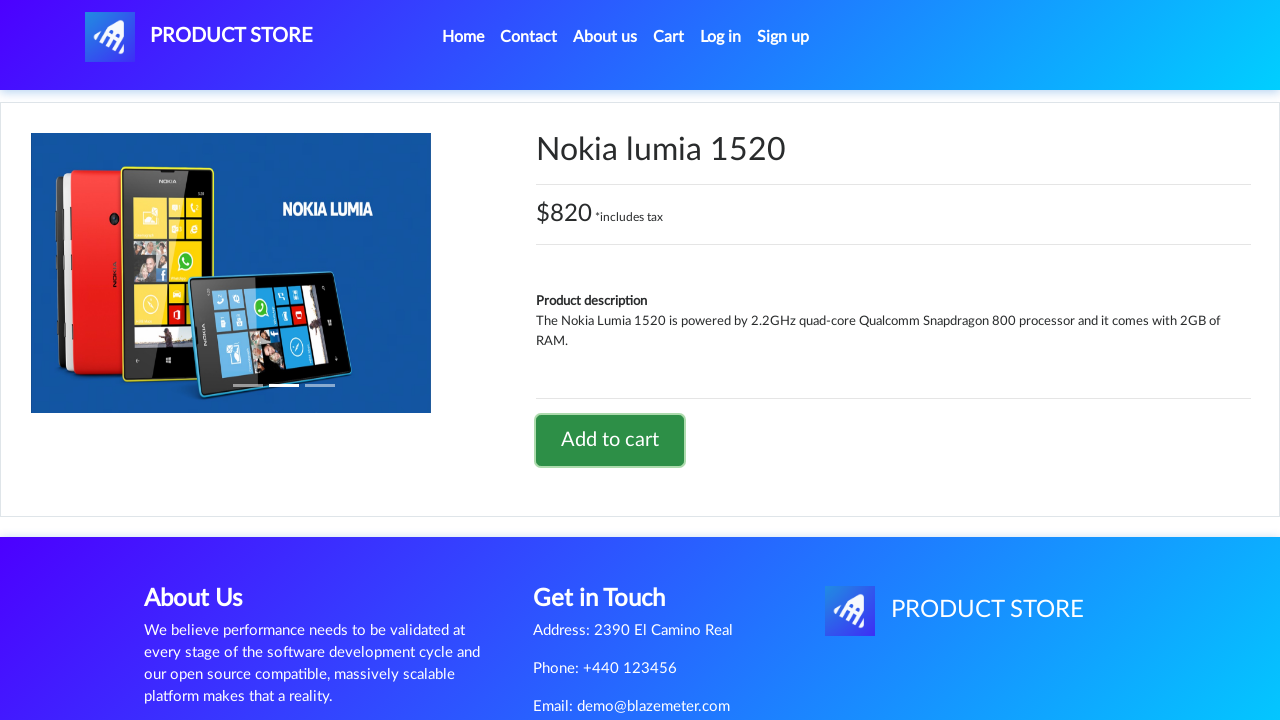

Clicked home navigation link at (463, 37) on li.nav-item.active a.nav-link
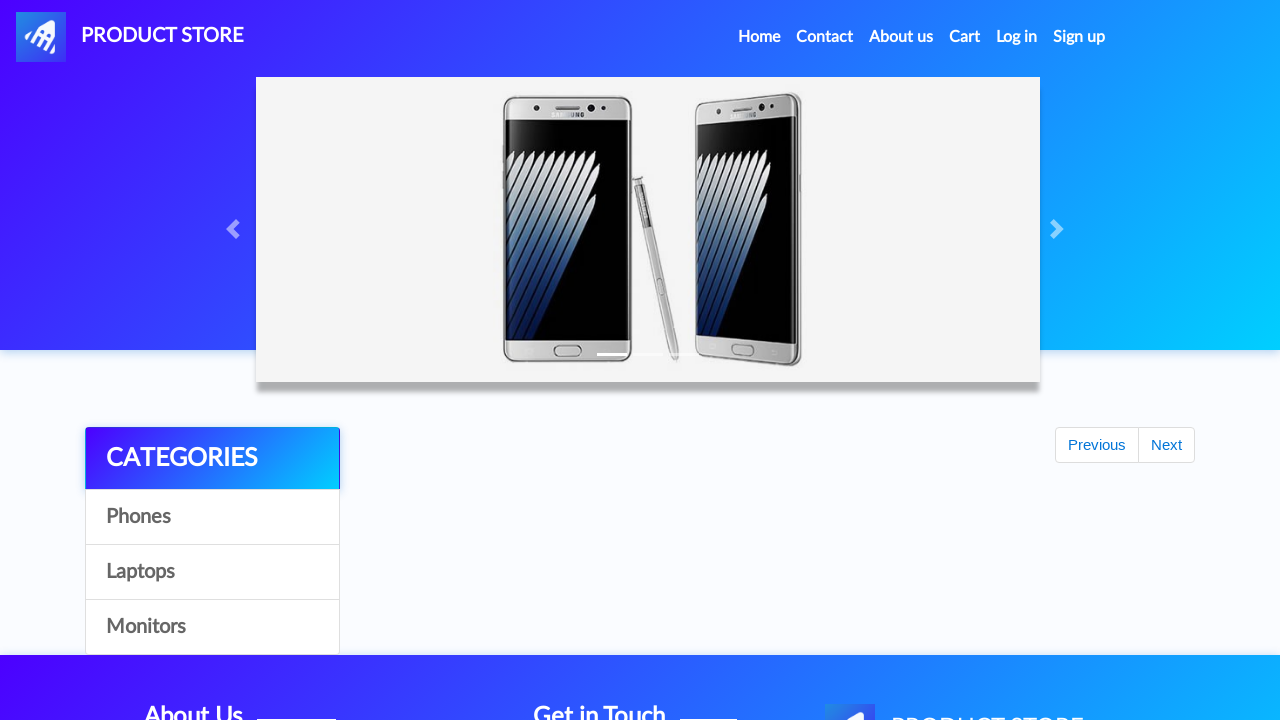

Home page loaded
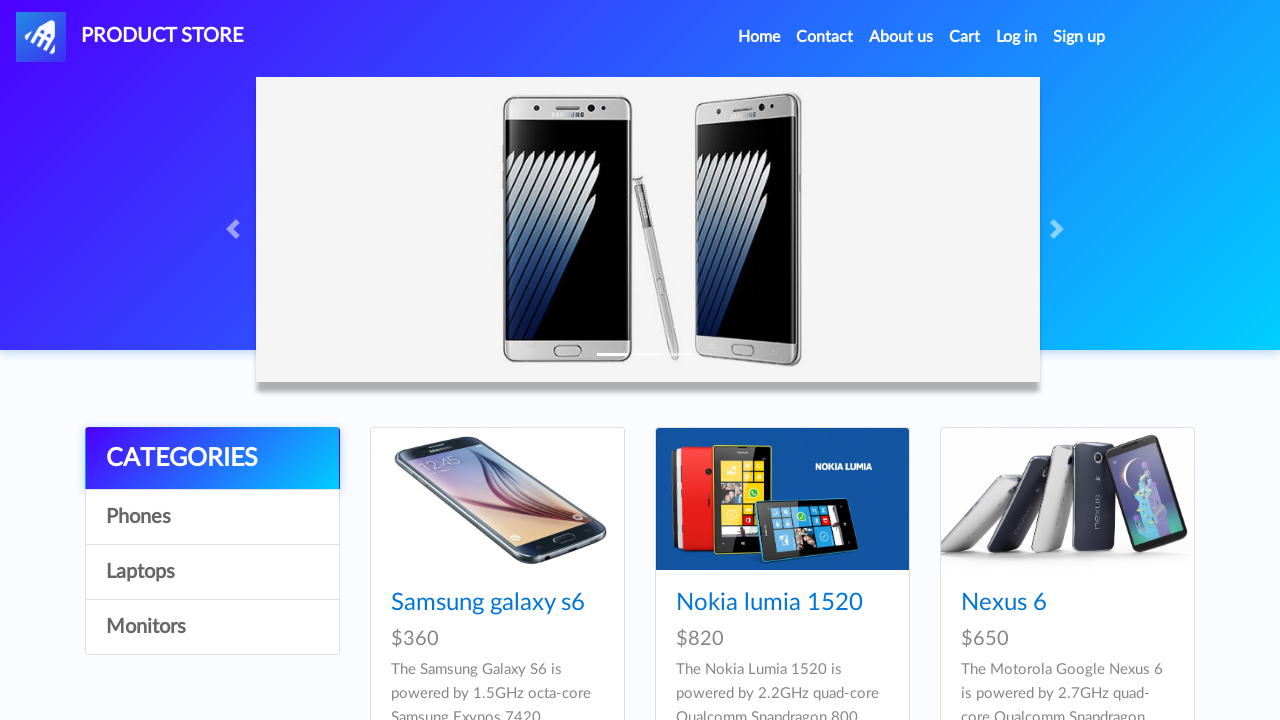

Clicked cart button to view shopping cart at (965, 37) on #cartur
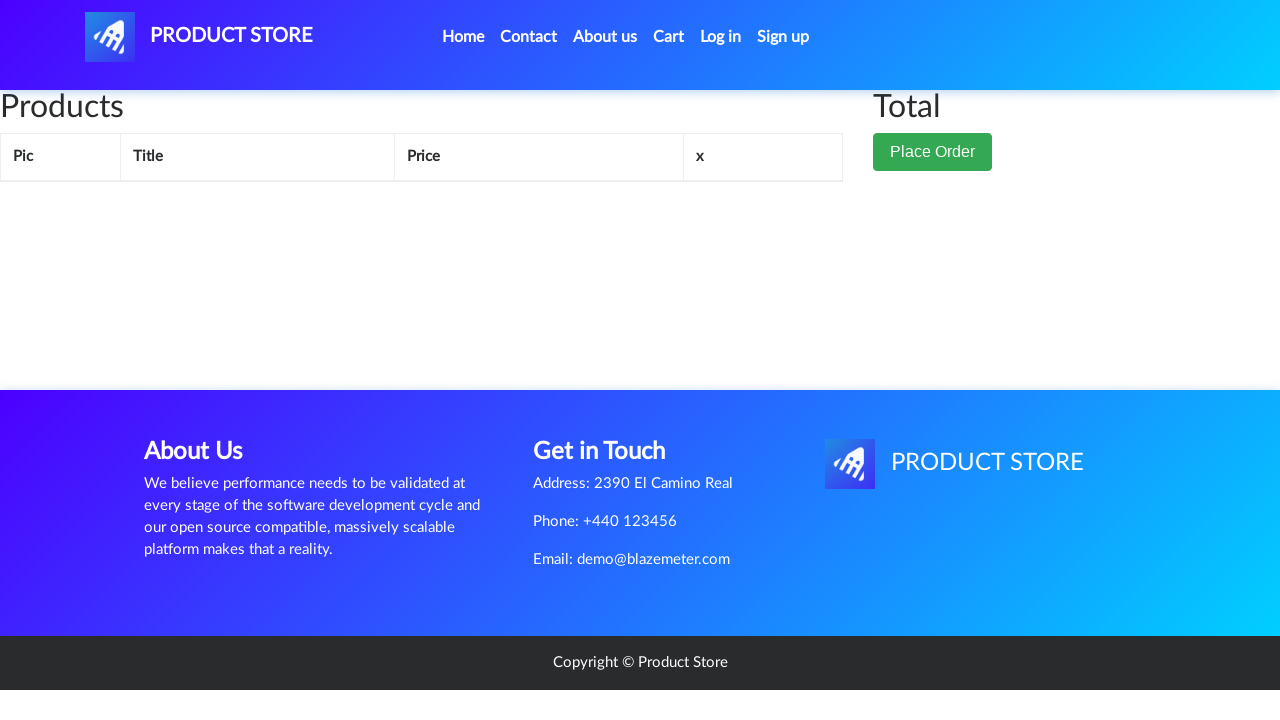

Cart page loaded with three products
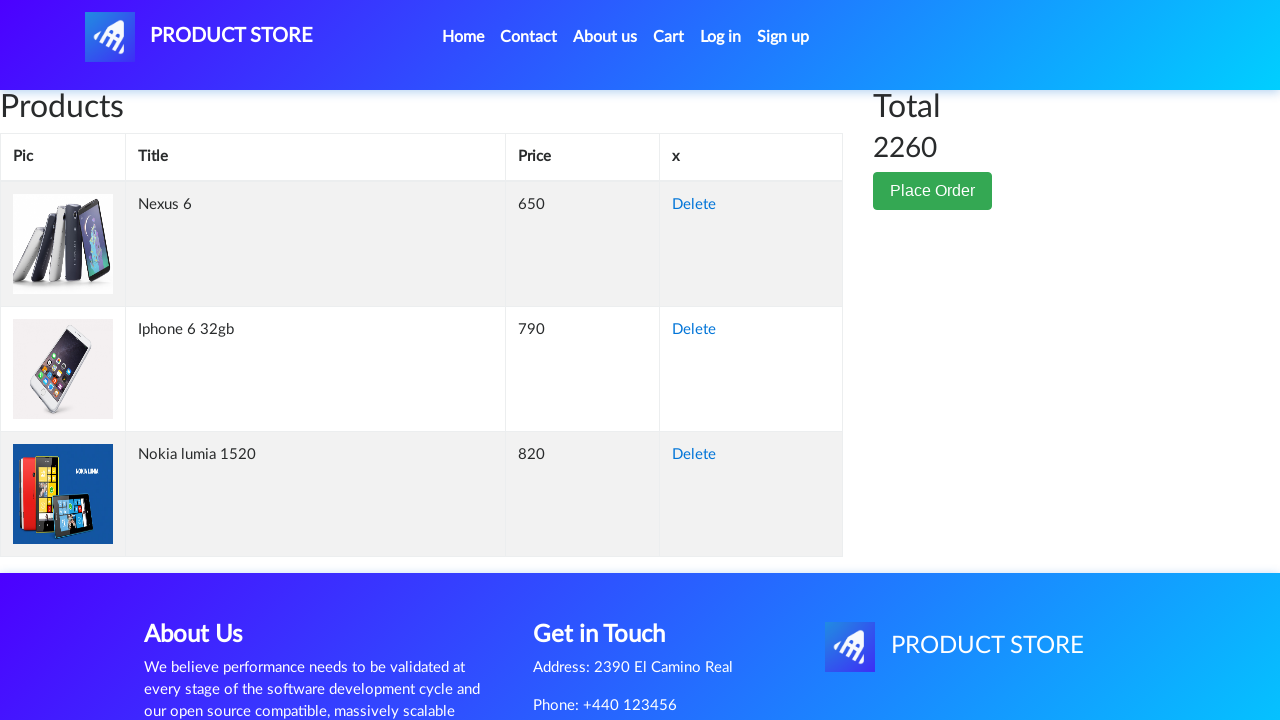

Delete button appeared in cart
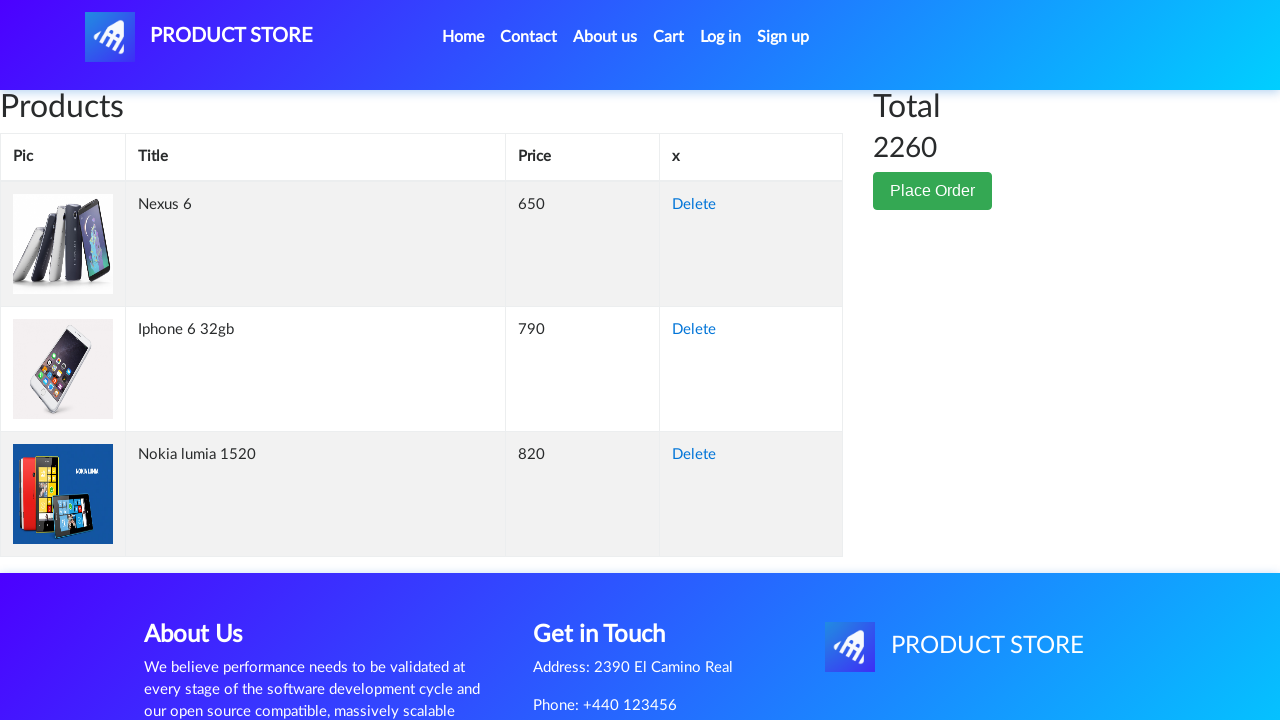

Clicked delete button to remove first item from cart at (694, 205) on (//a[text()='Delete'])[1]
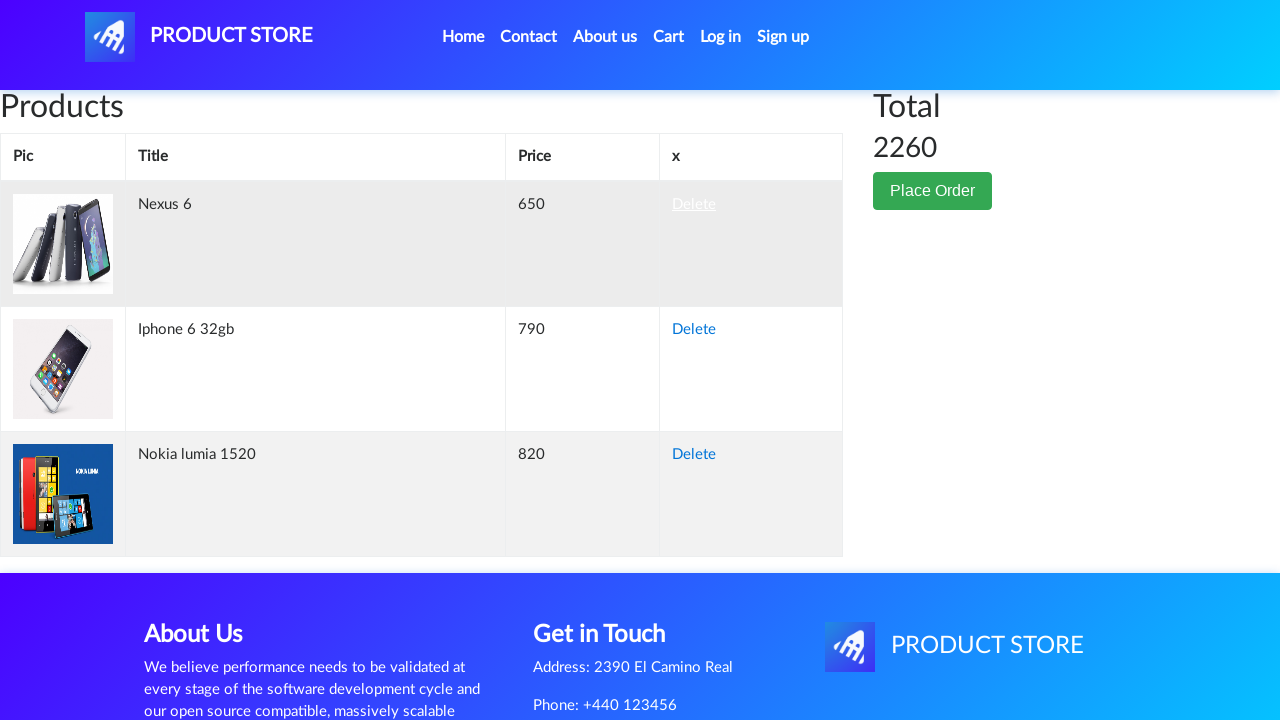

Item removed from cart, waited for page update
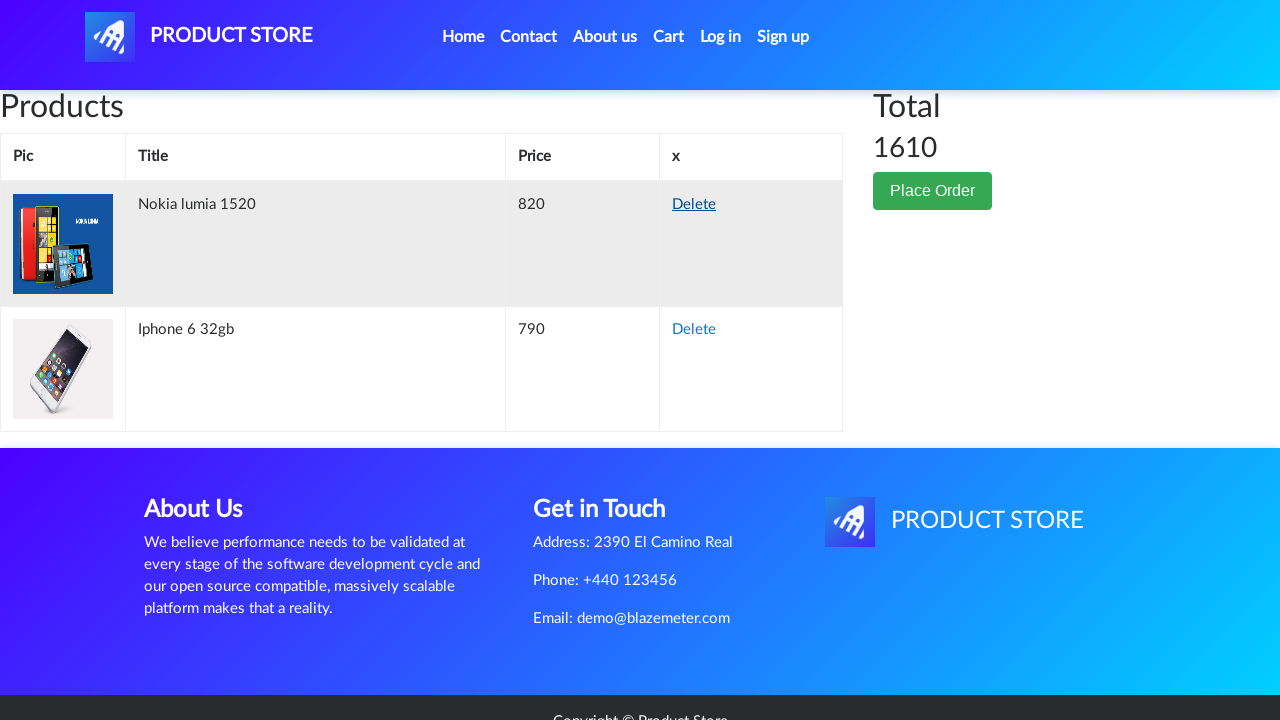

Clicked Place Order button at (933, 191) on button.btn-success:has-text('Place Order')
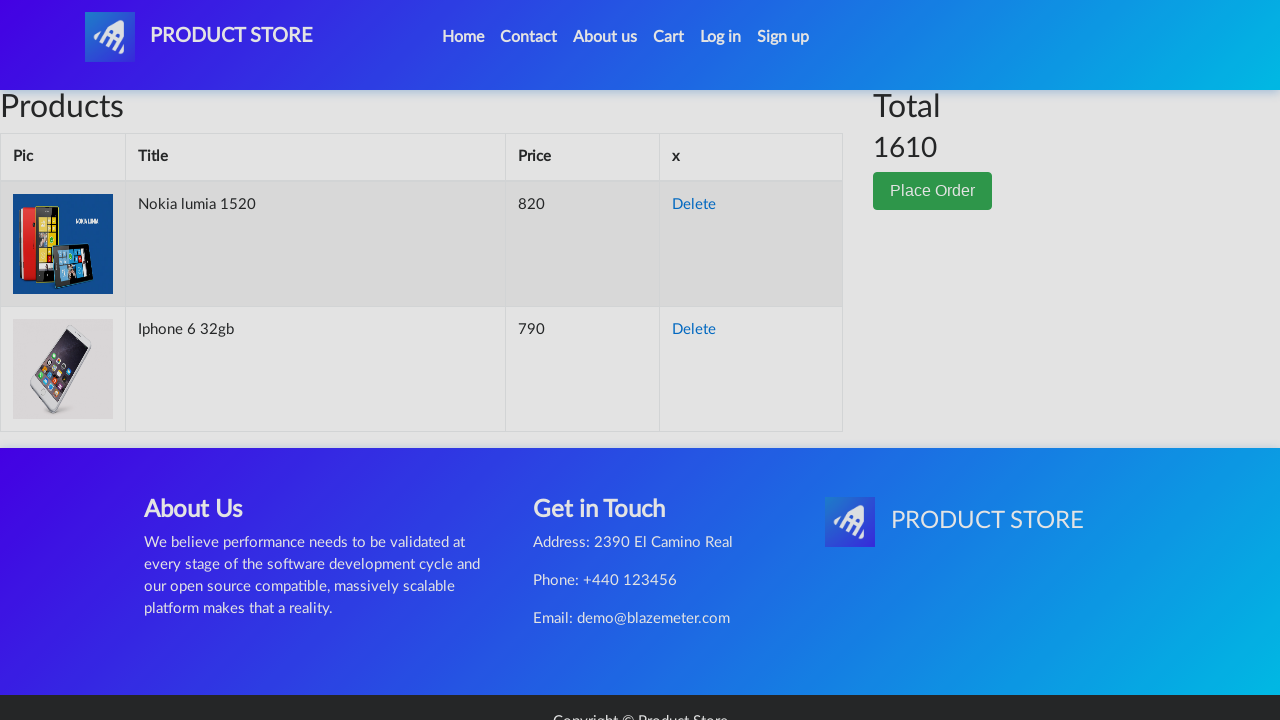

Order modal dialog appeared
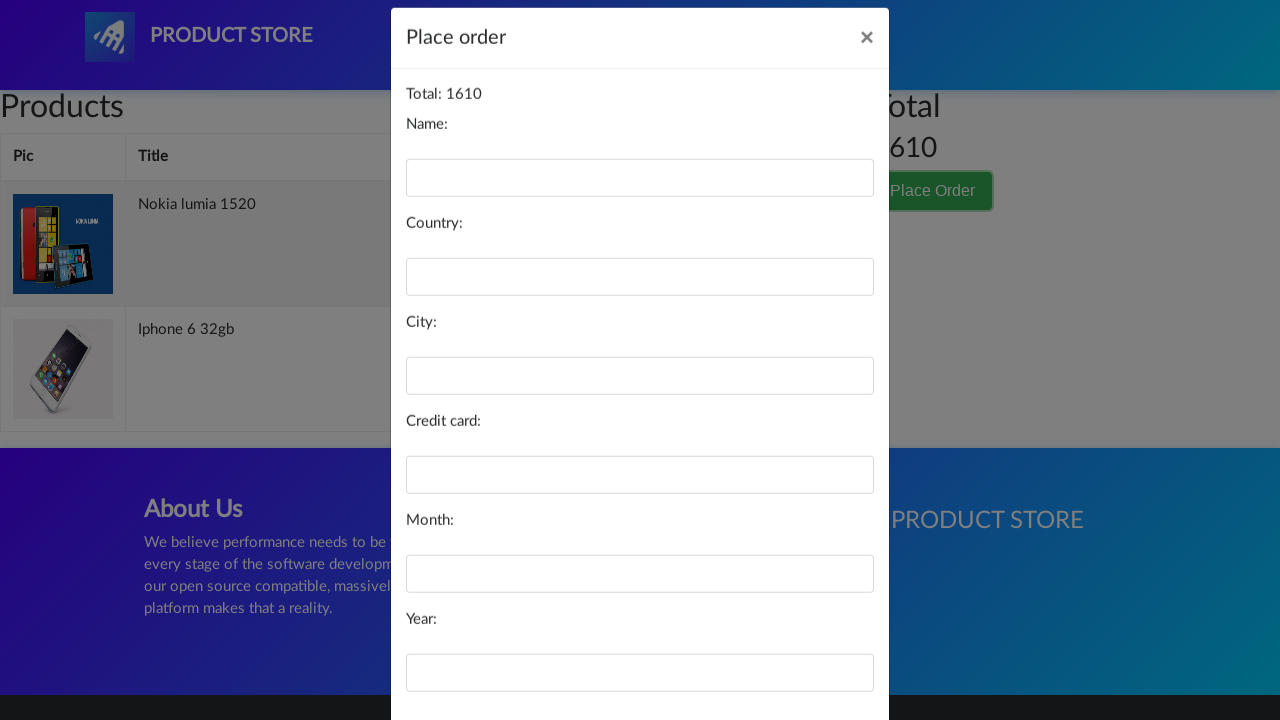

Filled name field with 'Marcus Thompson' on #name
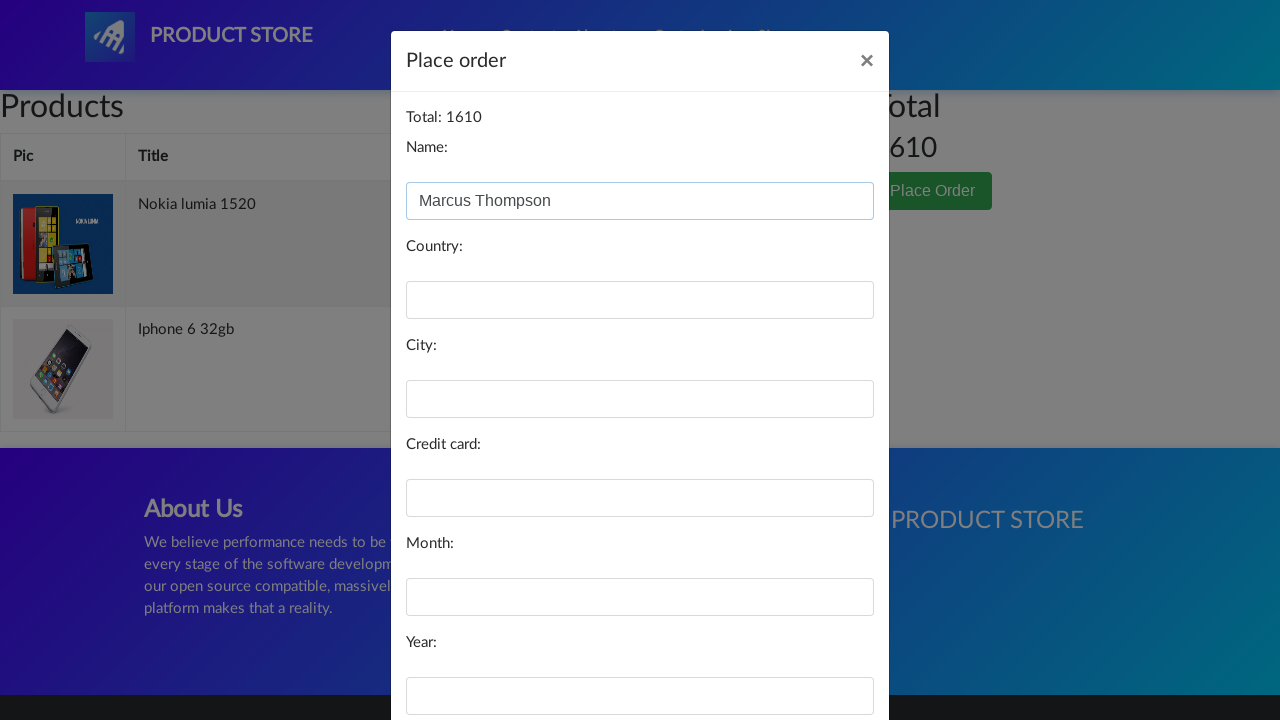

Filled country field with 'Canada' on #country
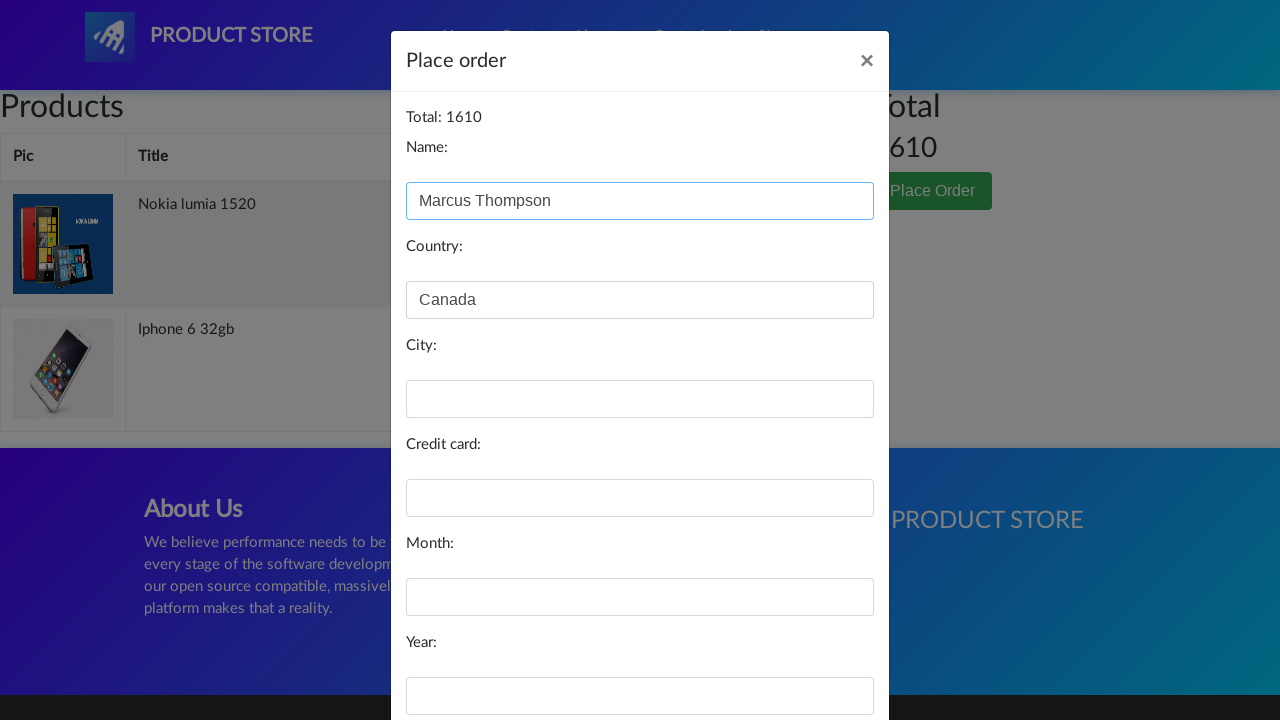

Filled city field with 'Vancouver' on #city
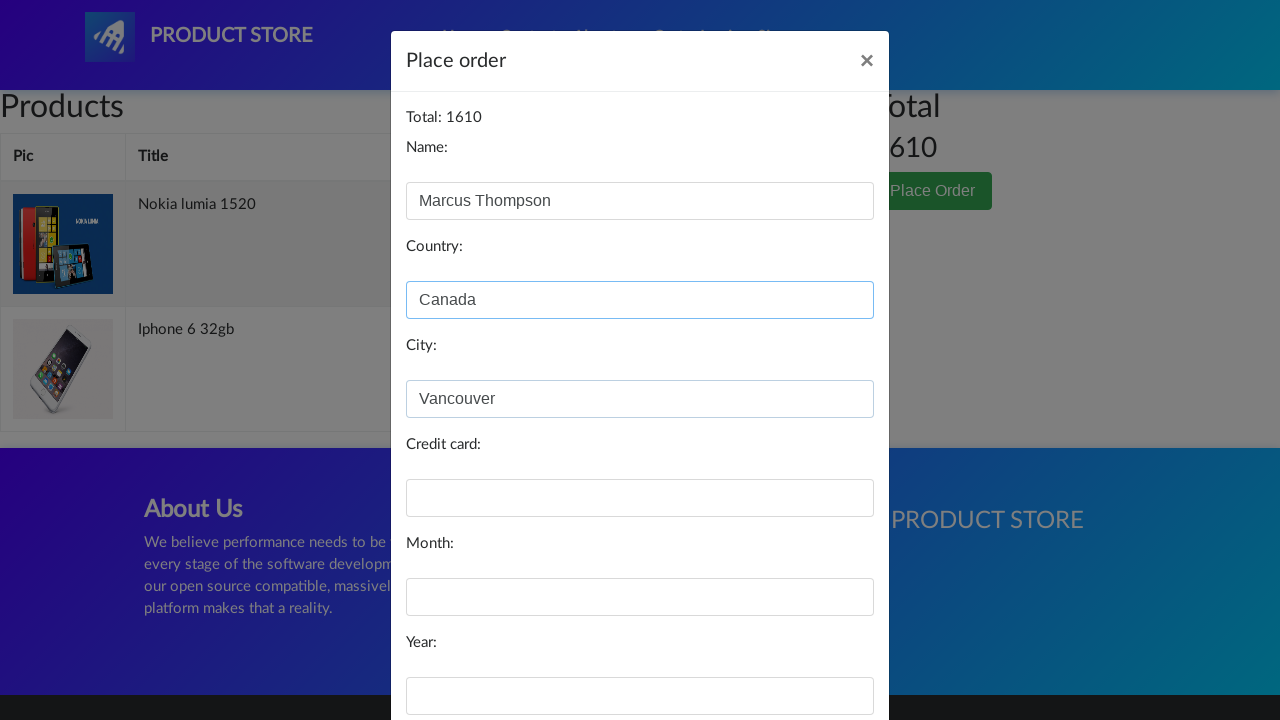

Filled credit card field with card number on #card
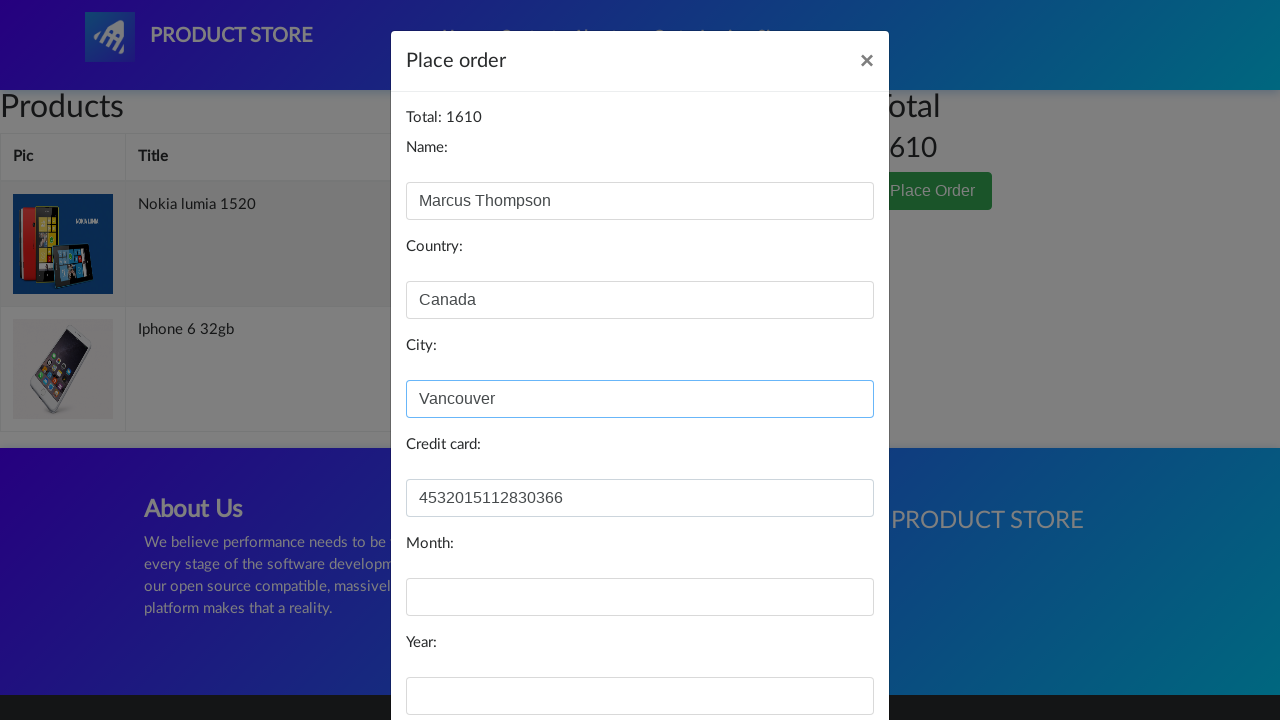

Filled month field with 'September' on #month
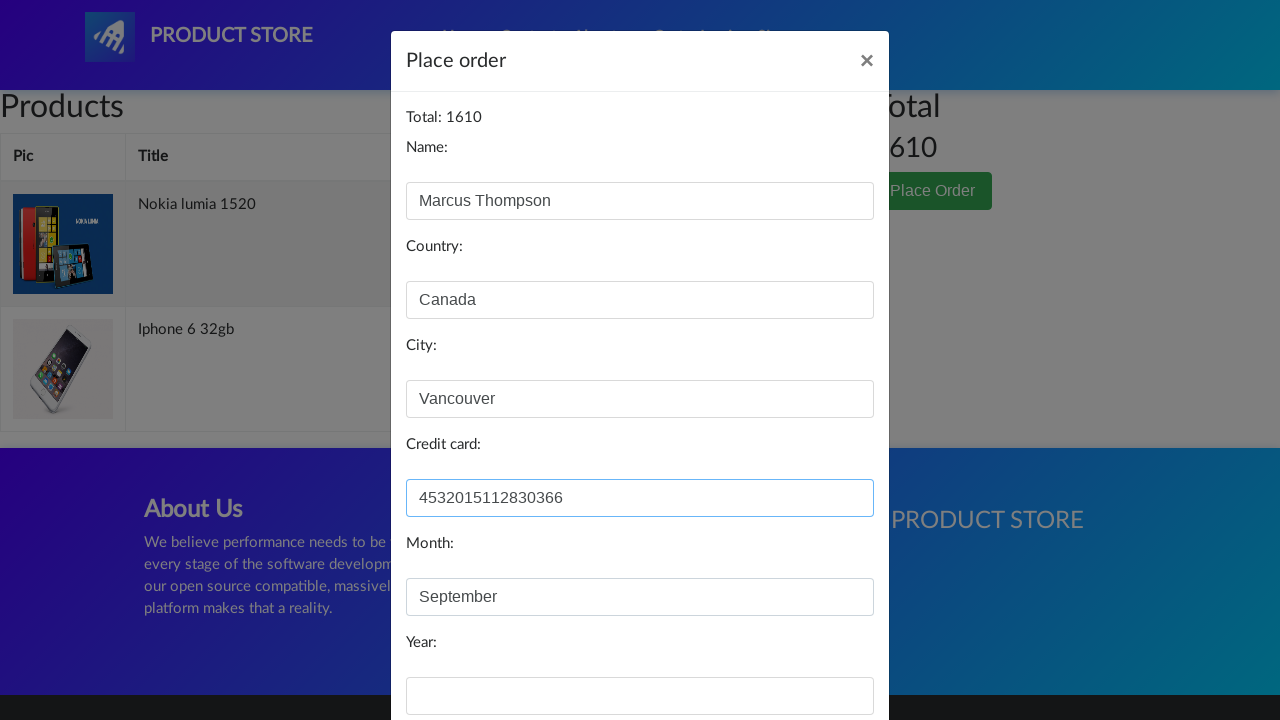

Filled year field with '2025' on #year
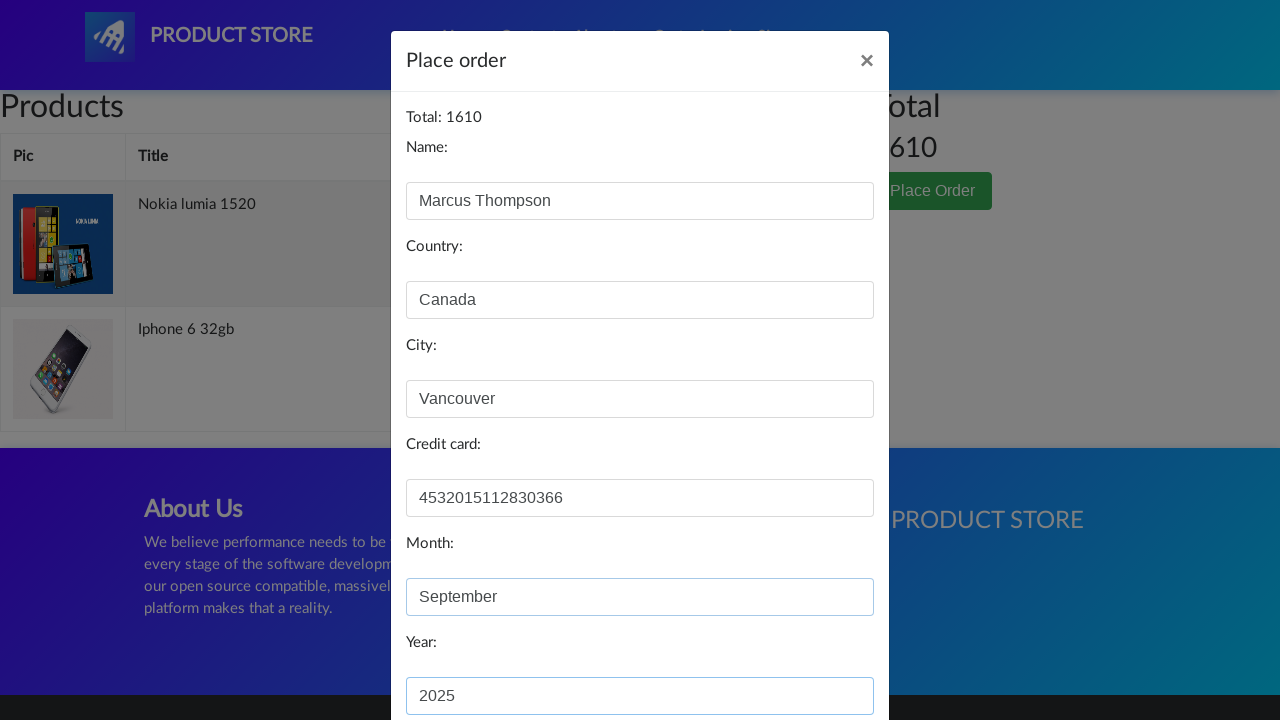

Clicked purchase order button to complete checkout at (823, 655) on button[onclick='purchaseOrder()']
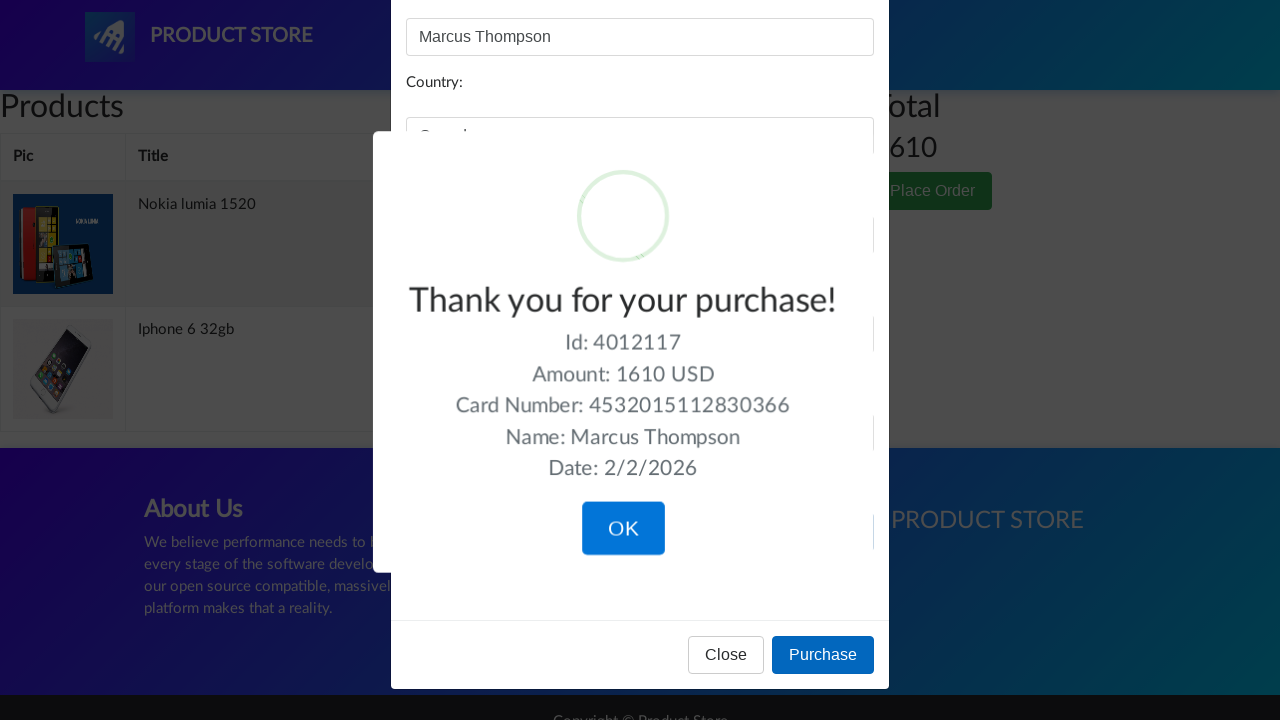

Order confirmation alert appeared
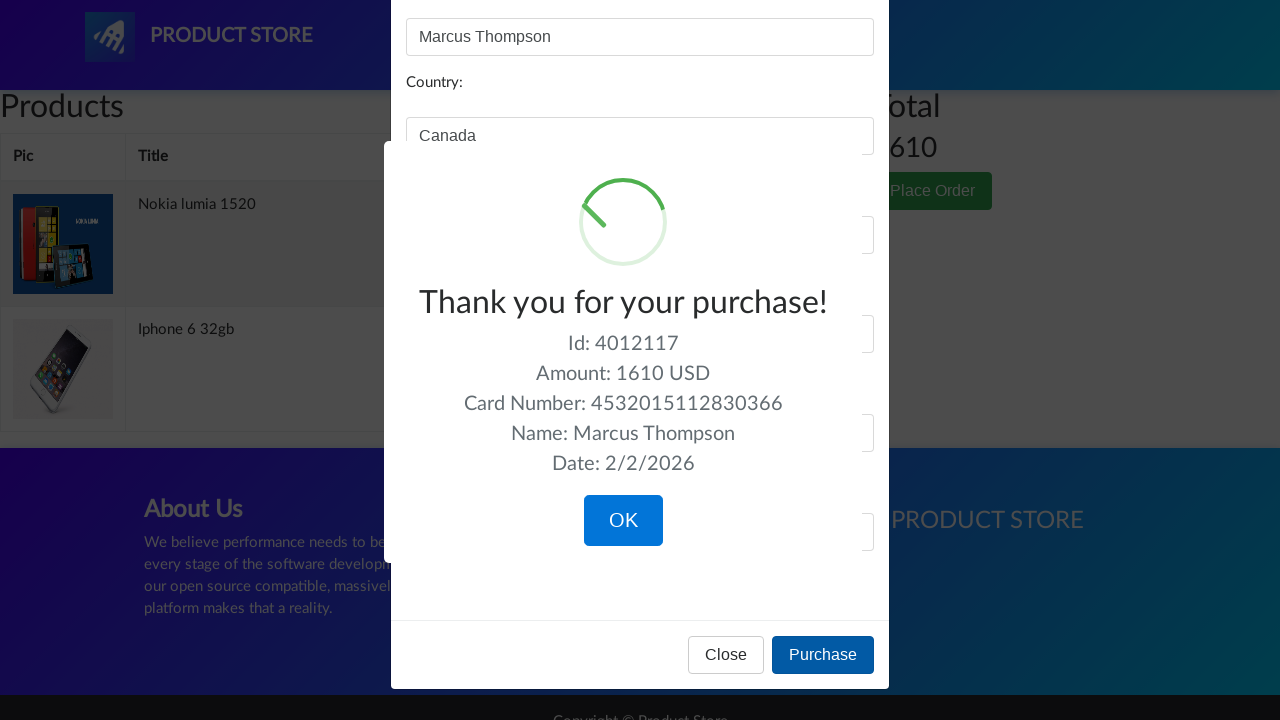

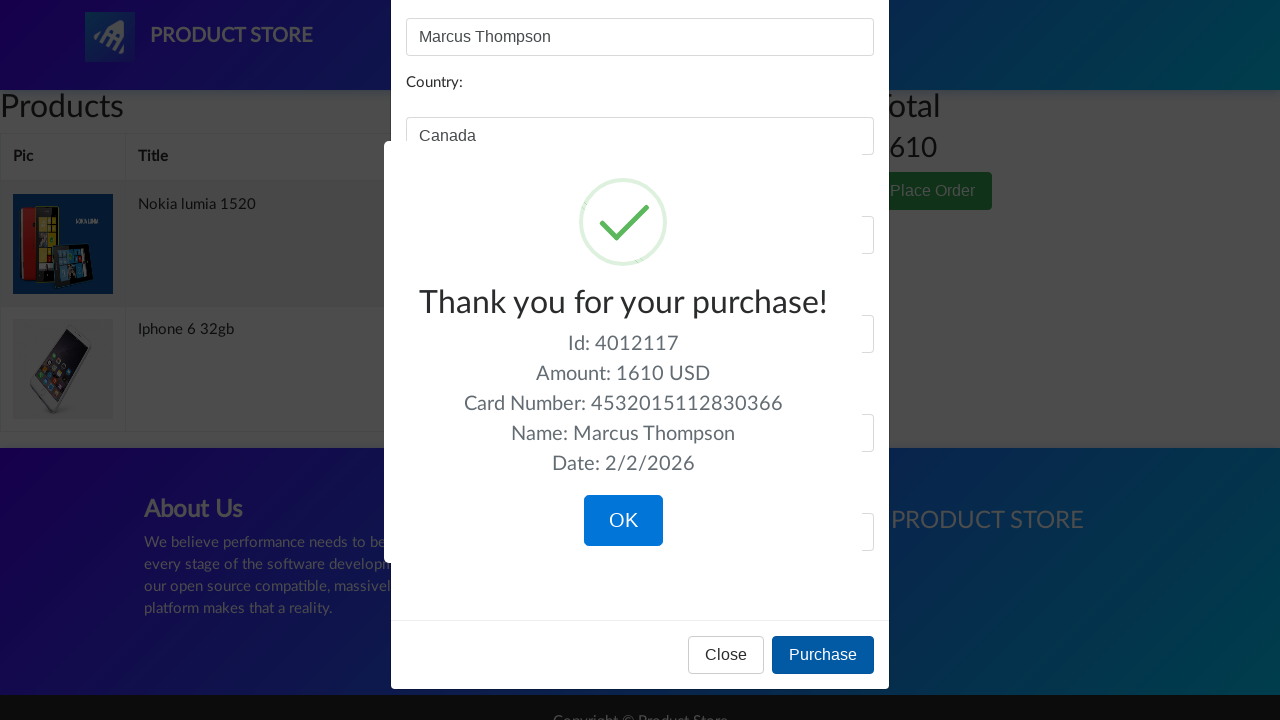